Tests sorting the Due column on table 2 (with semantic class attributes) by clicking the dues header and verifying the sort.

Starting URL: http://the-internet.herokuapp.com/tables

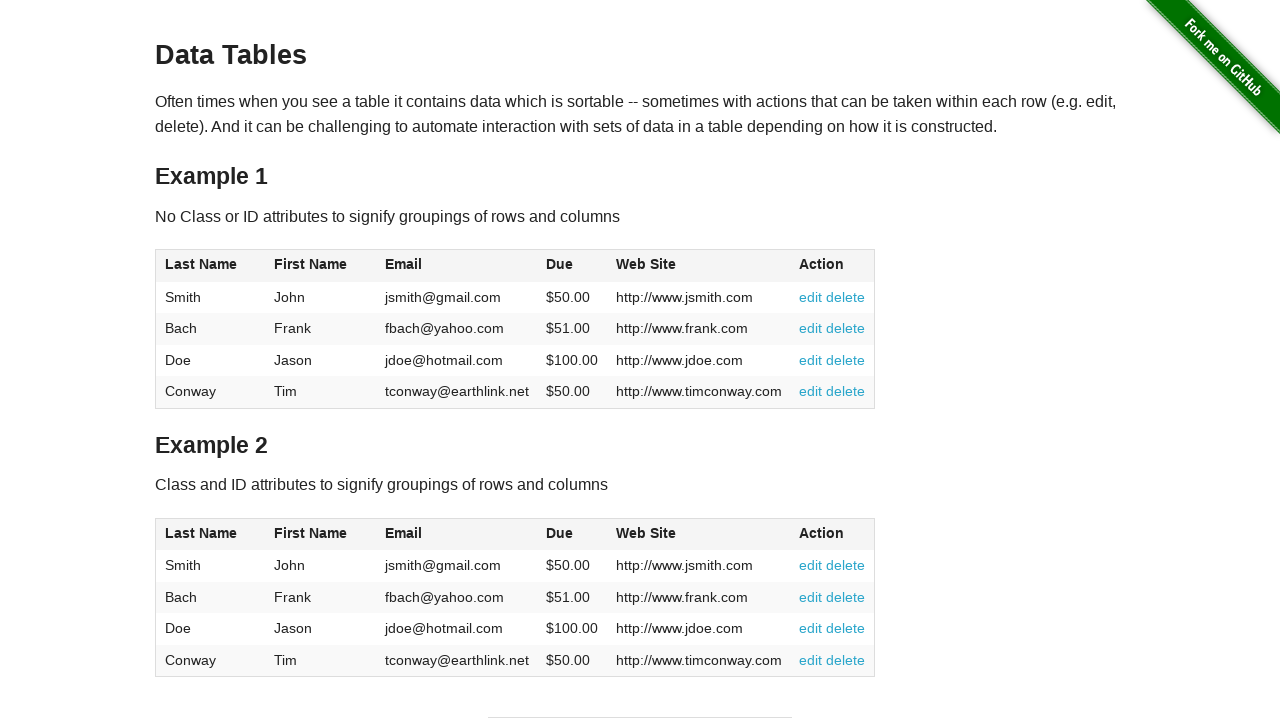

Clicked the Due column header on table 2 to sort at (560, 533) on #table2 thead .dues
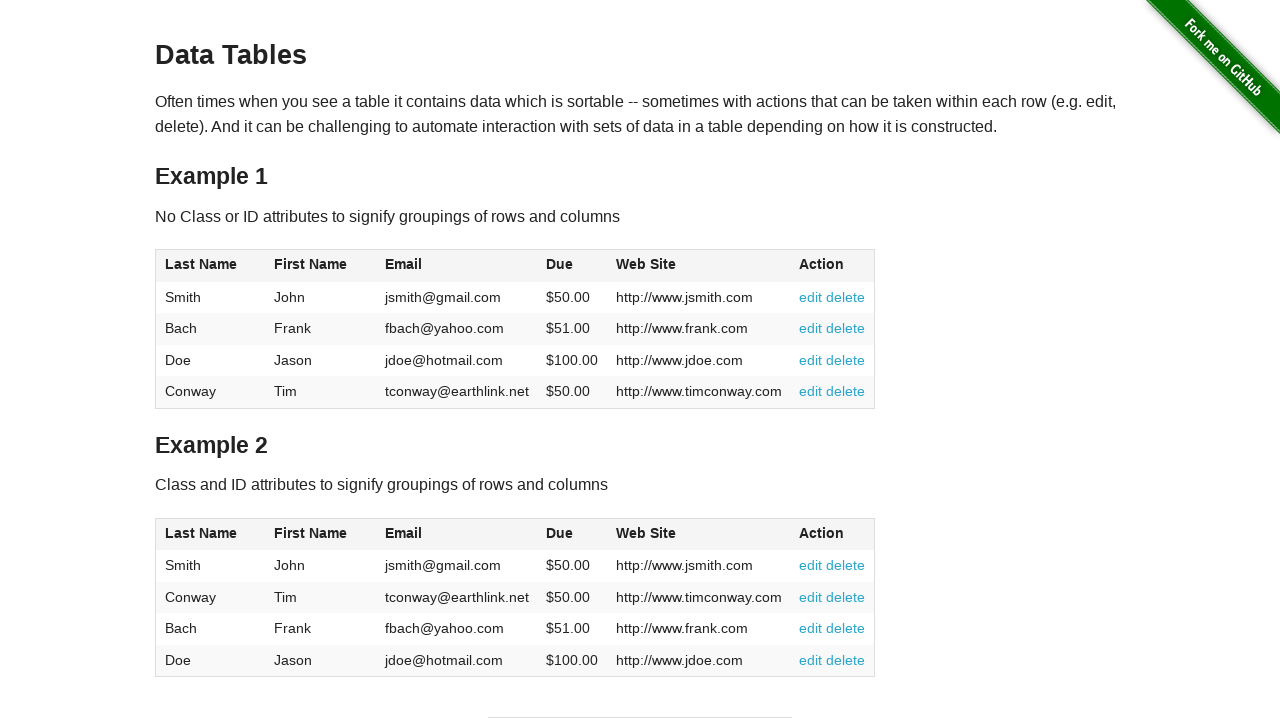

Verified table 2 Due column cells are present after sort
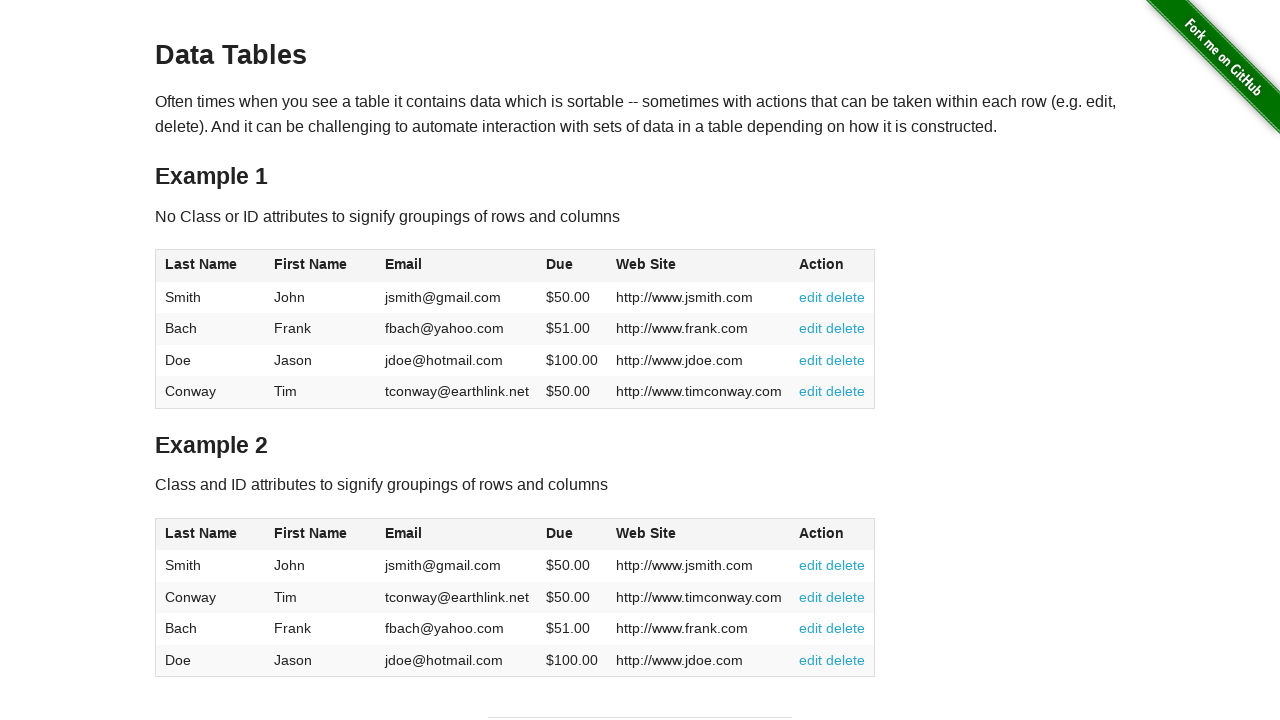

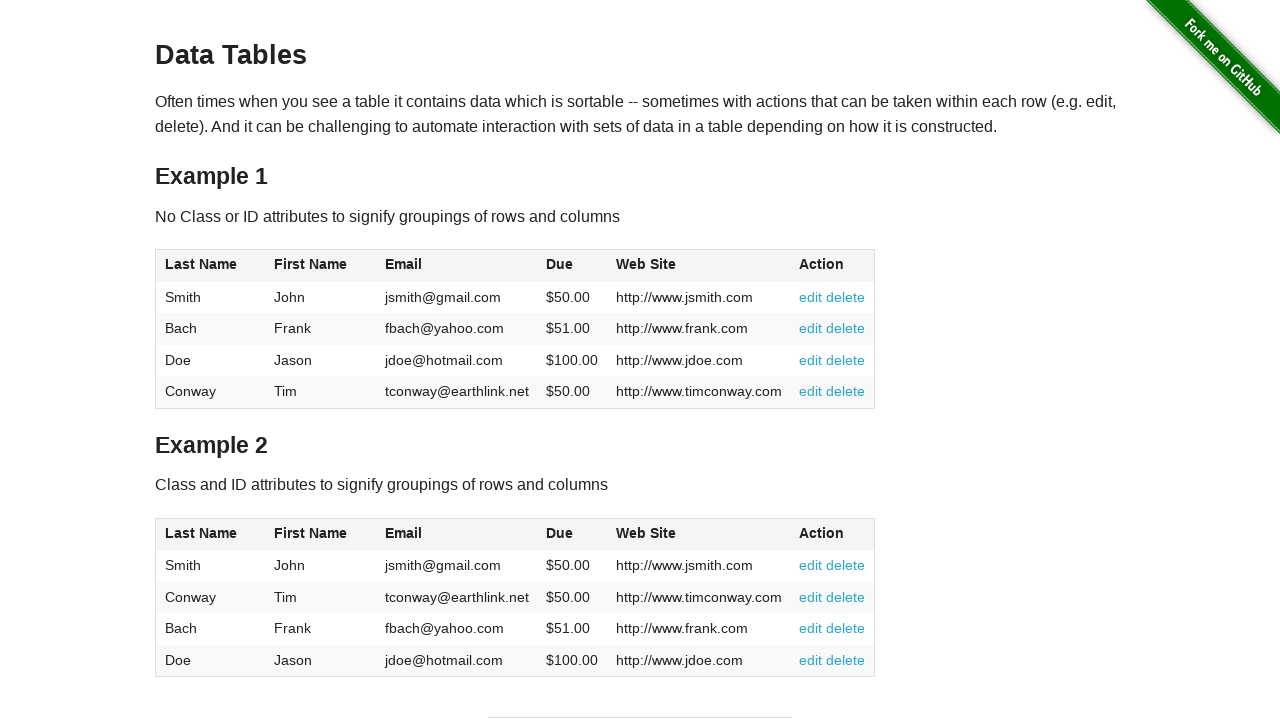